Tests status code pages by clicking through each status code link and verifying the correct message is displayed.

Starting URL: https://the-internet.herokuapp.com/status_codes

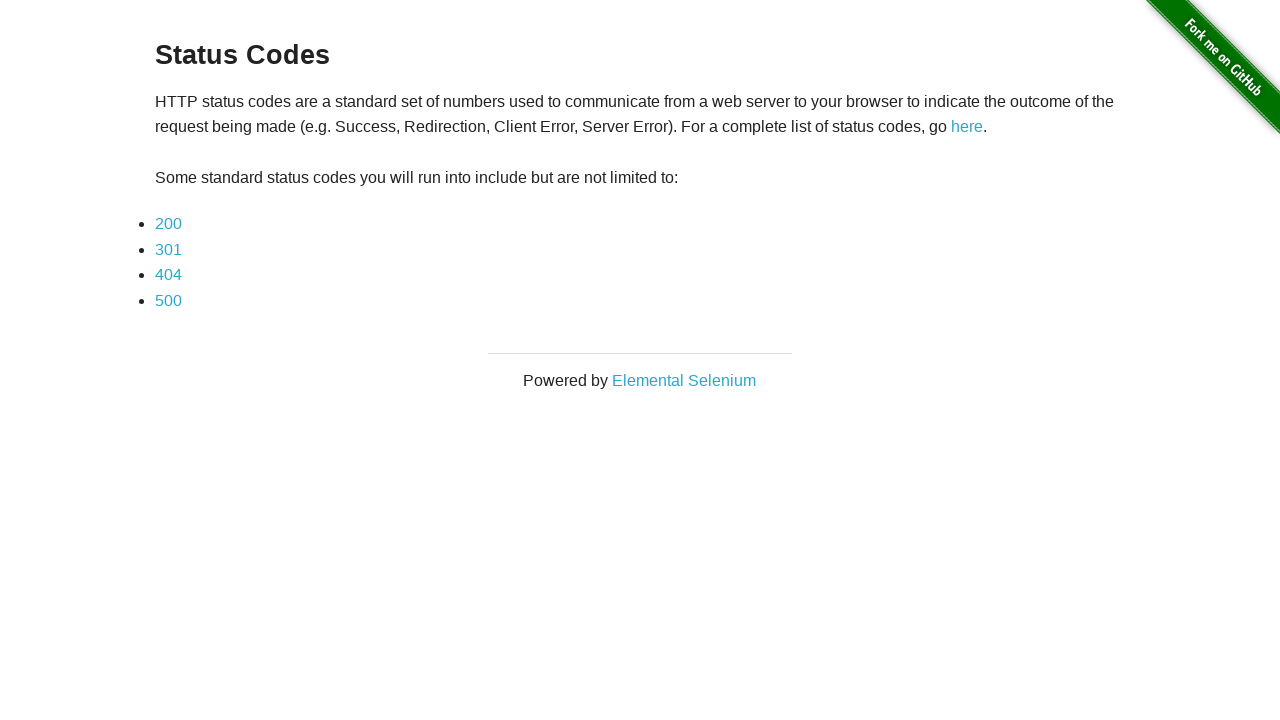

Located all status code links on the page
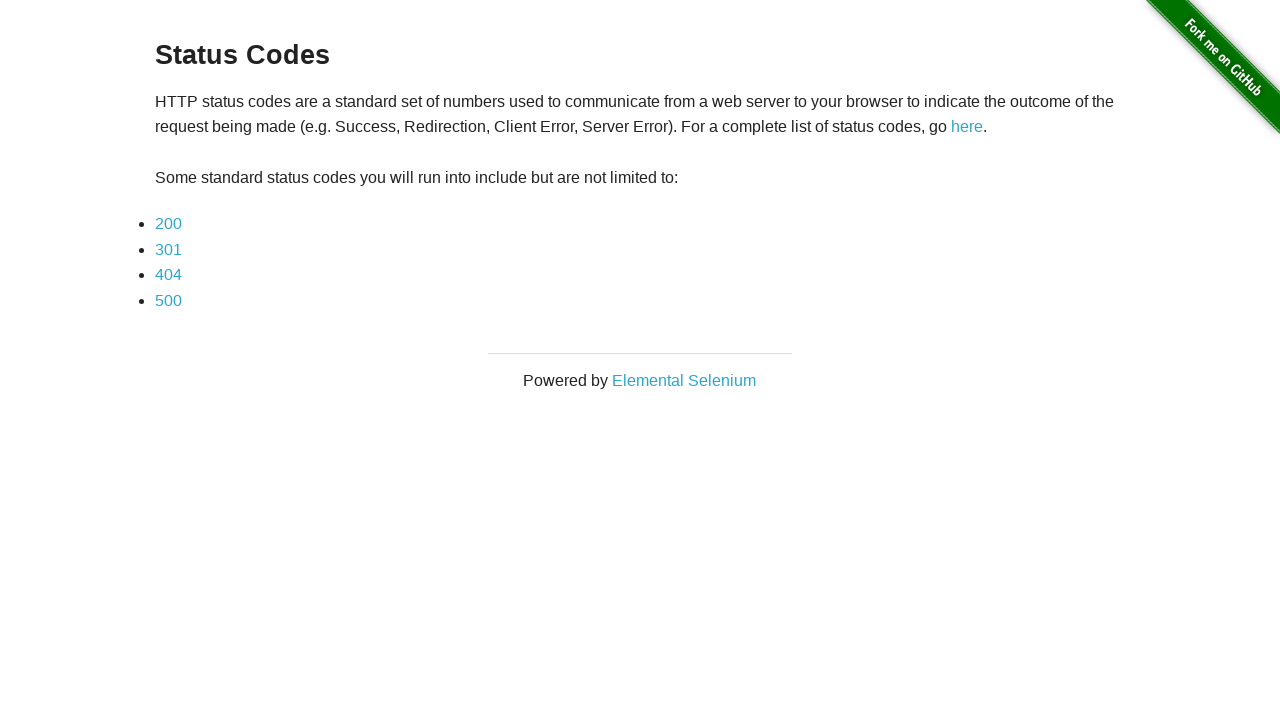

Found 4 status code links
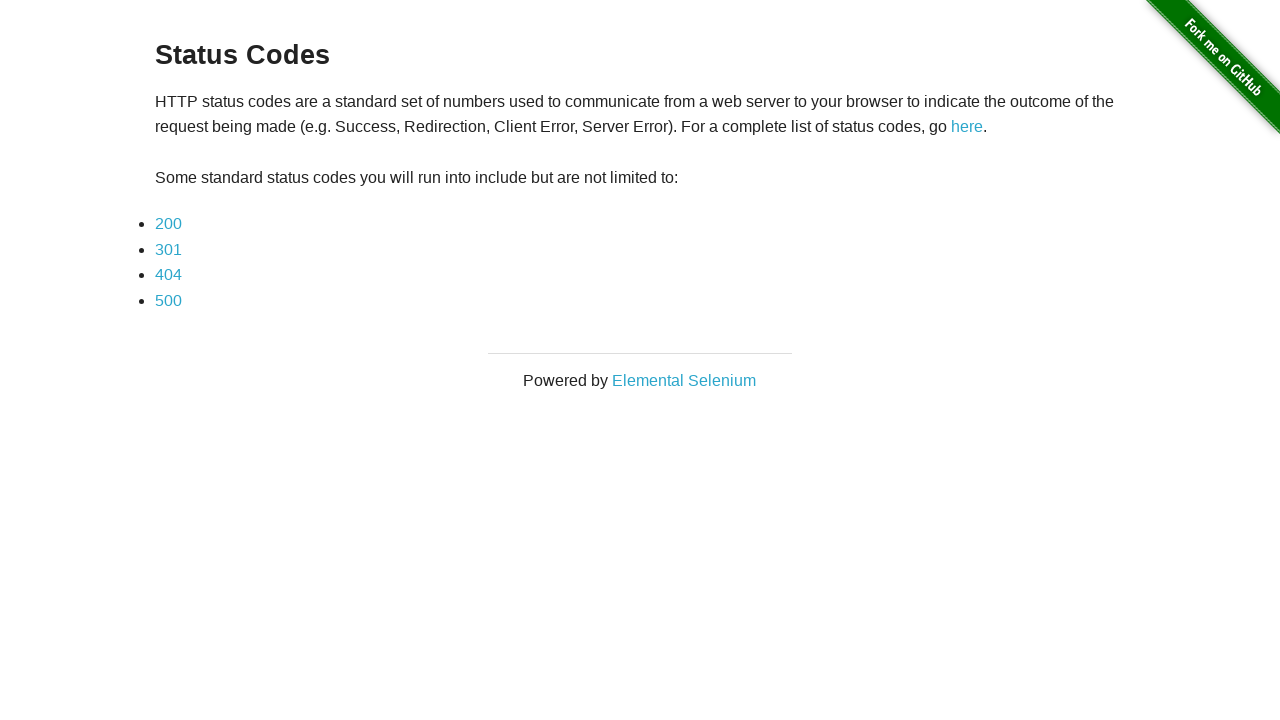

Clicked status code link 1 at (168, 224) on xpath=//li/a >> nth=0
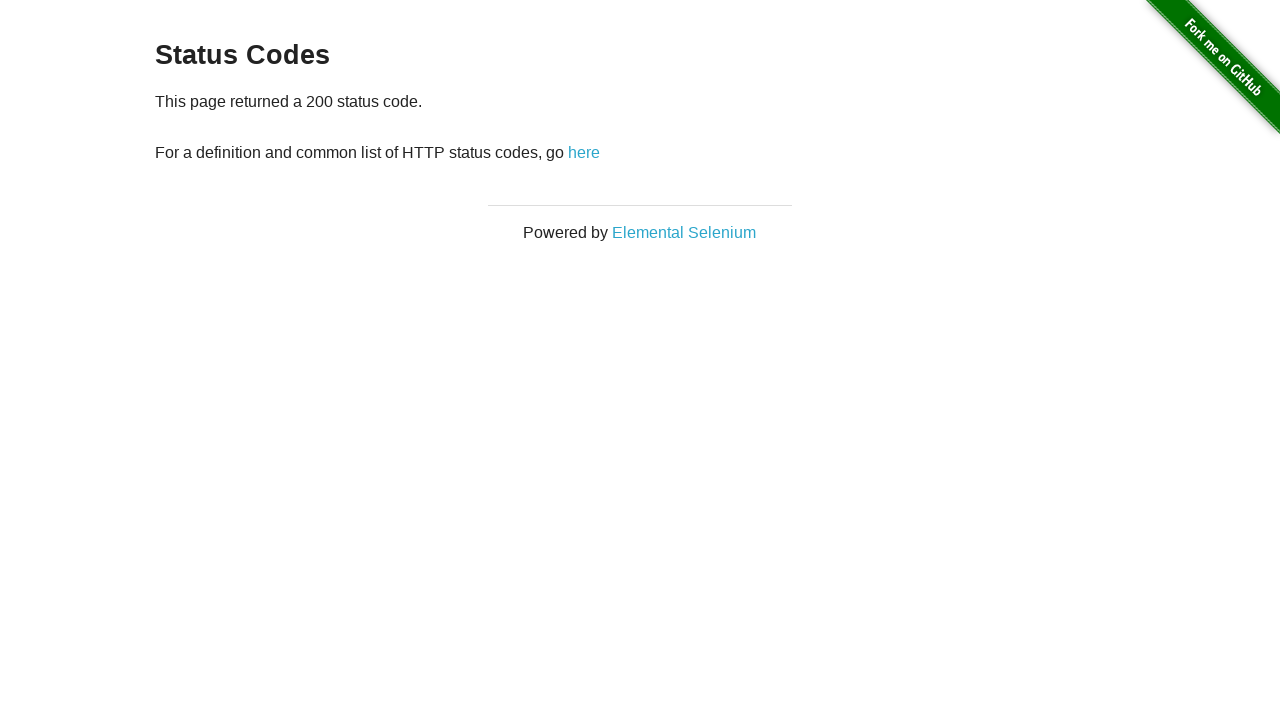

Located status code message text
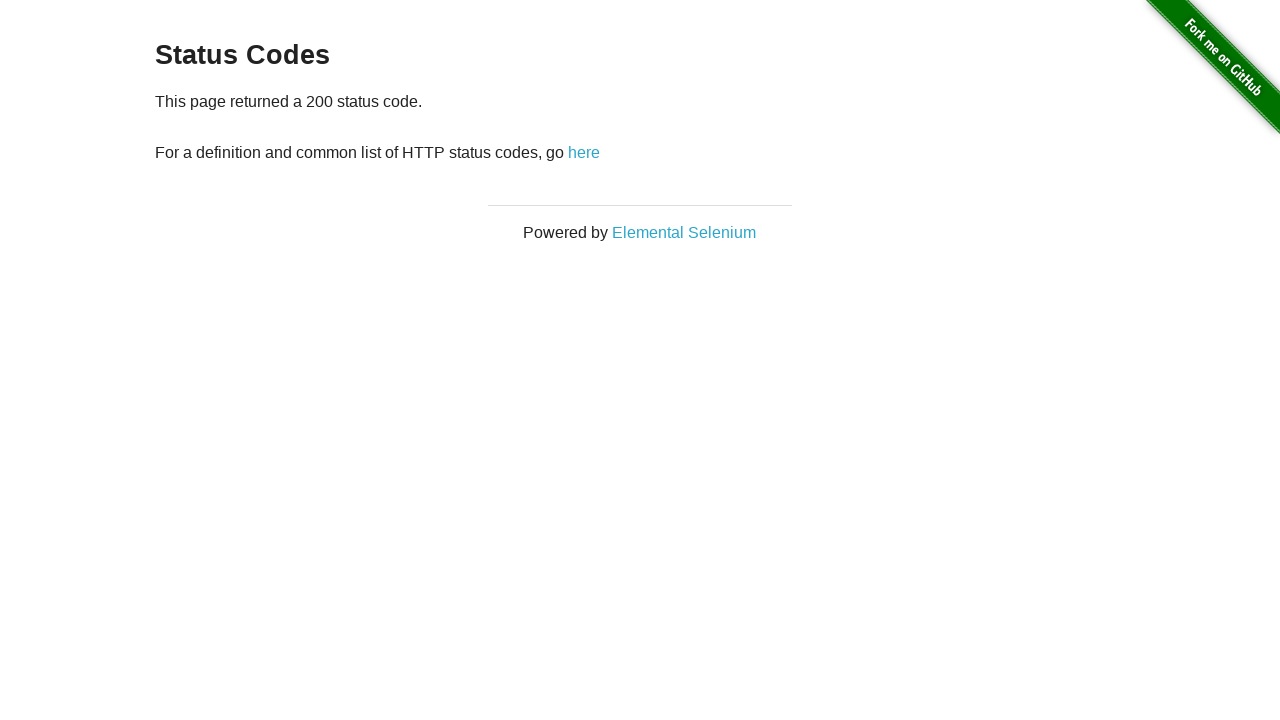

Verified correct status code message: 'This page returned a 200 status code.'
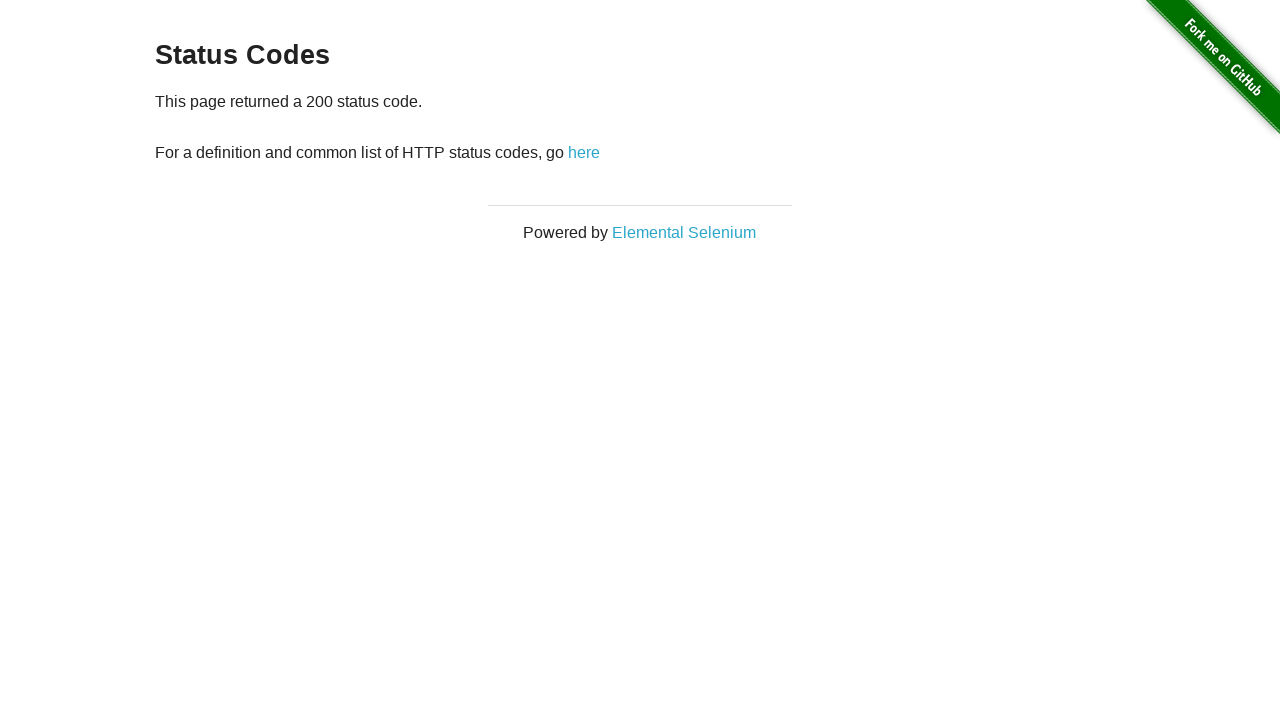

Navigated back to status codes list
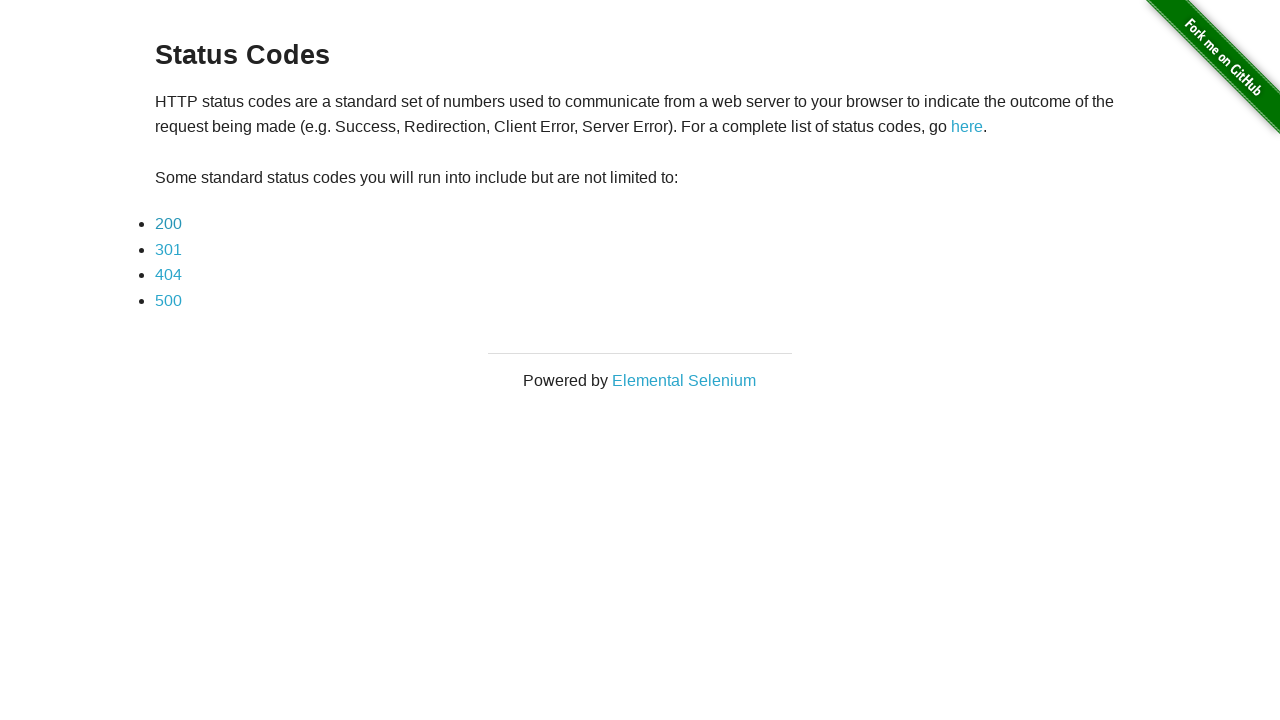

Clicked status code link 2 at (168, 249) on xpath=//li/a >> nth=1
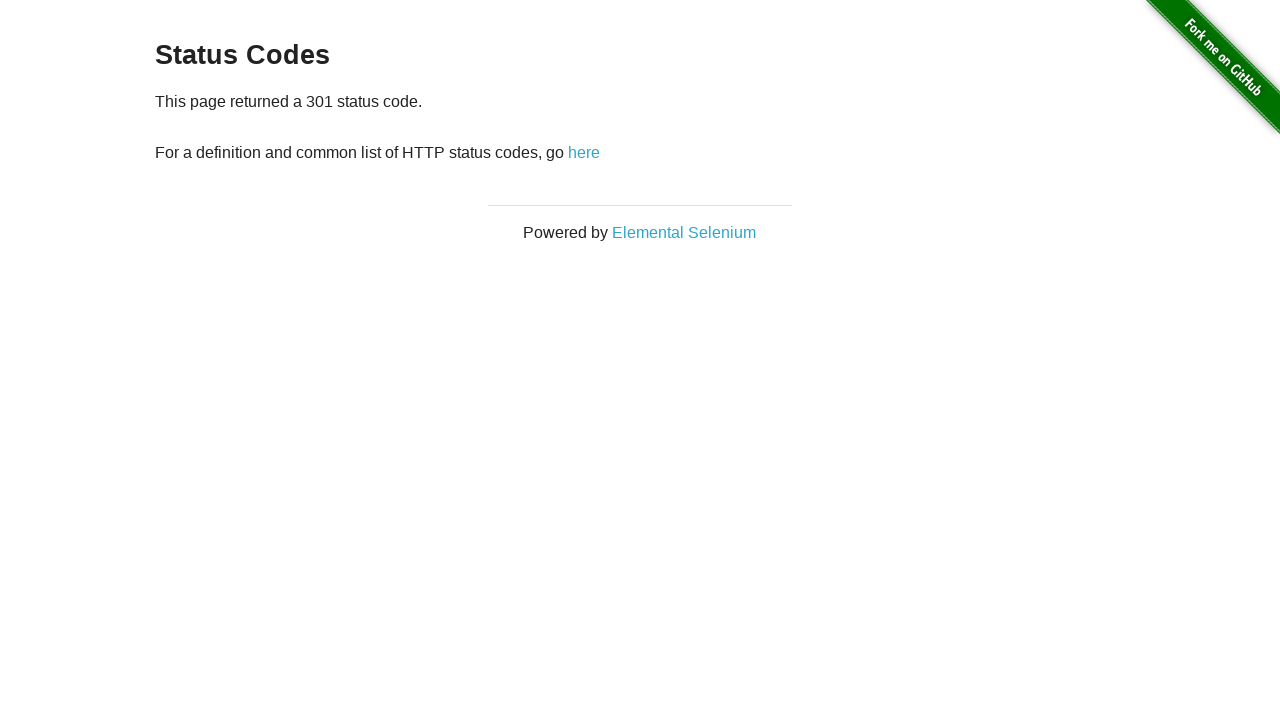

Located status code message text
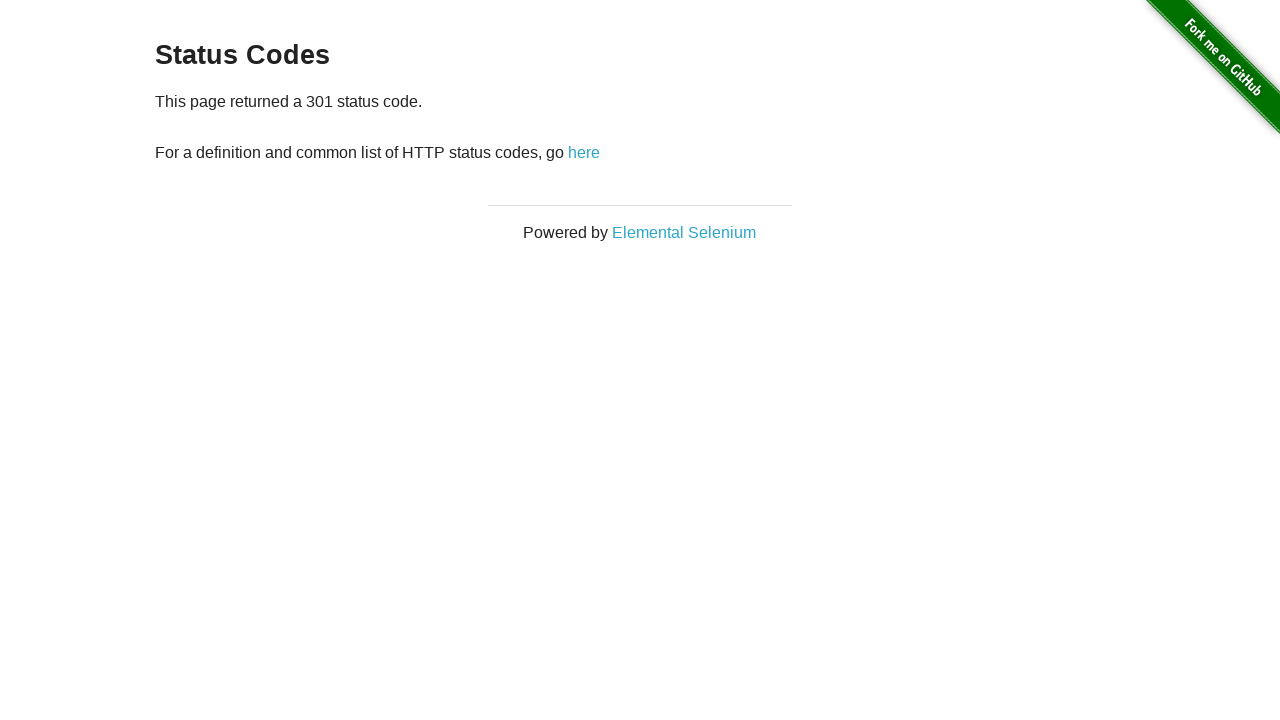

Verified correct status code message: 'This page returned a 301 status code.'
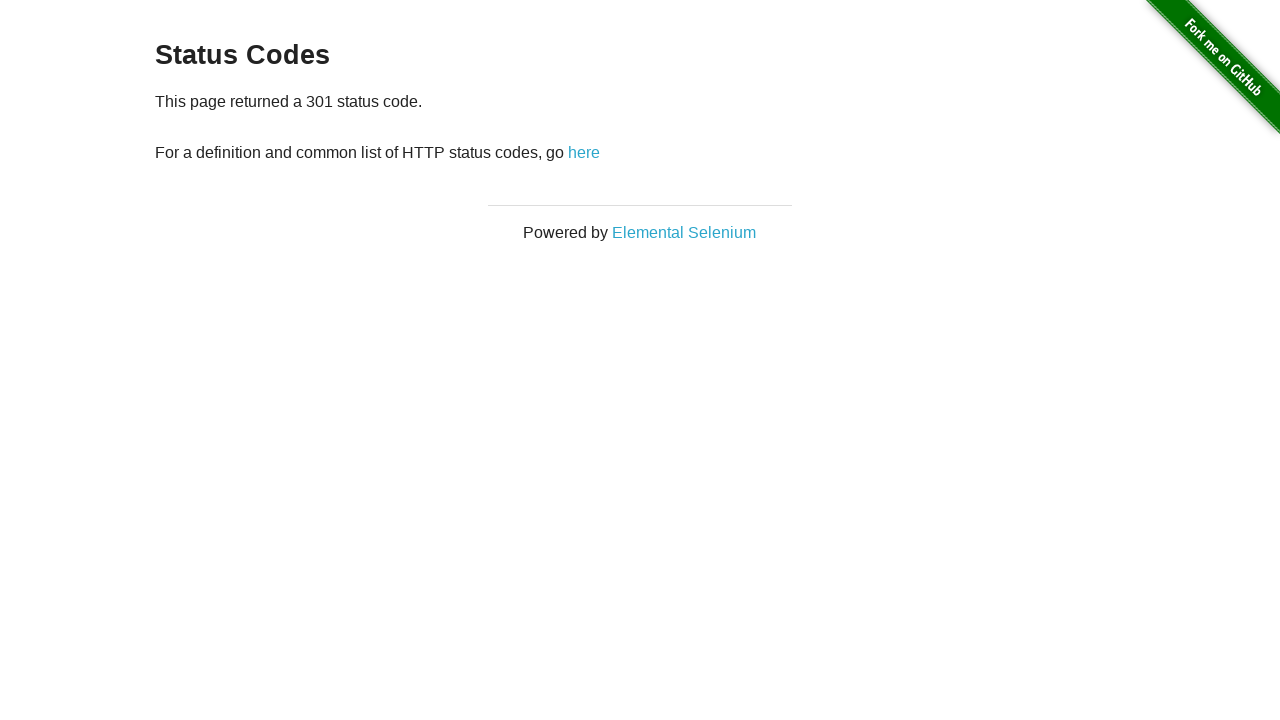

Navigated back to status codes list
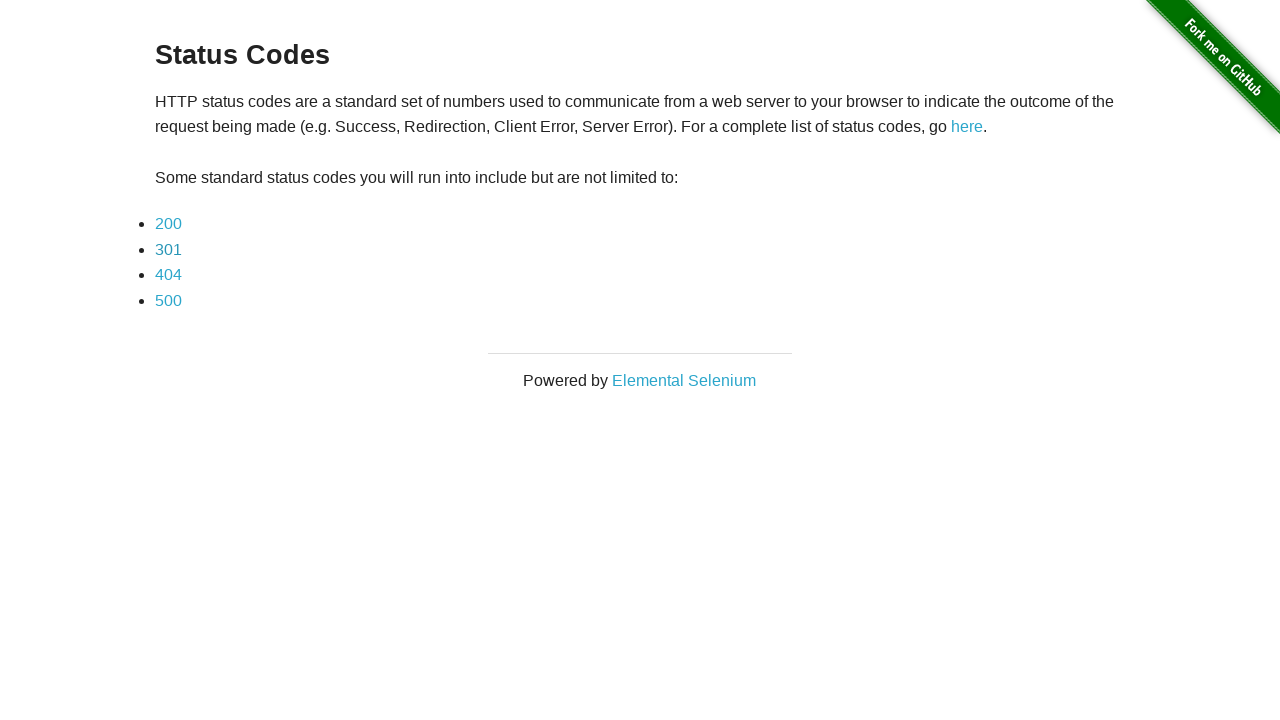

Clicked status code link 3 at (168, 275) on xpath=//li/a >> nth=2
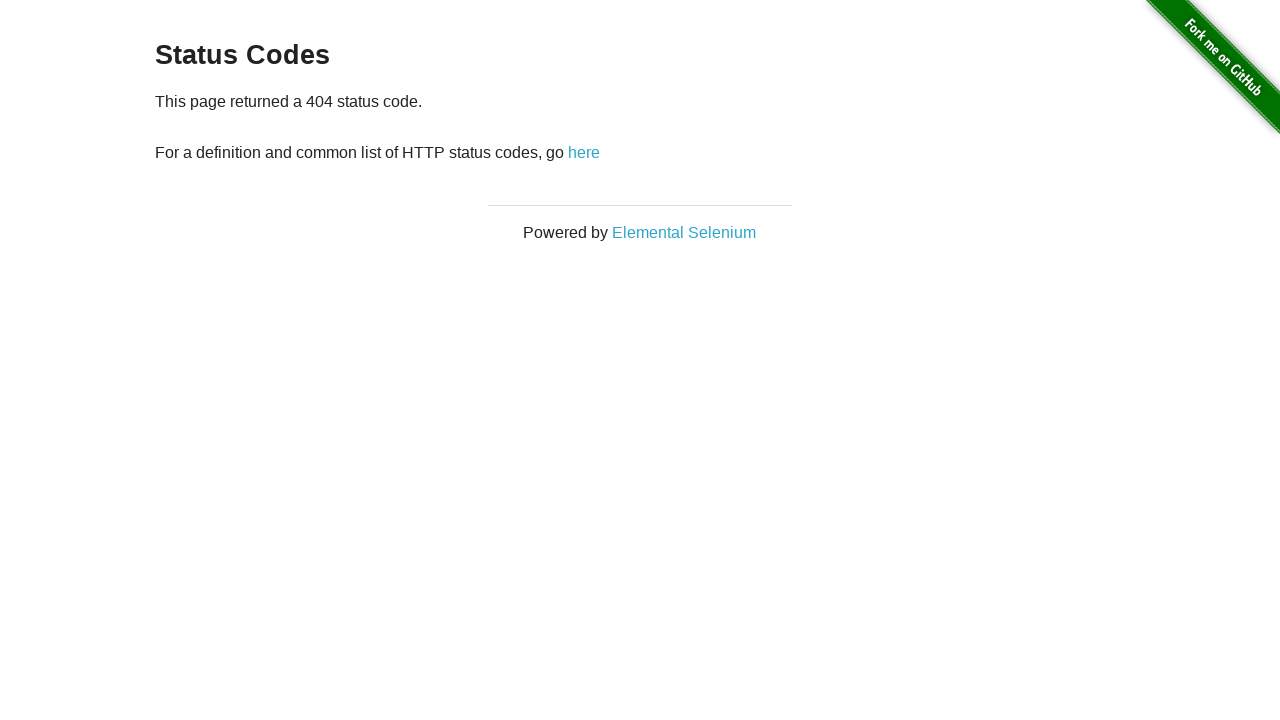

Located status code message text
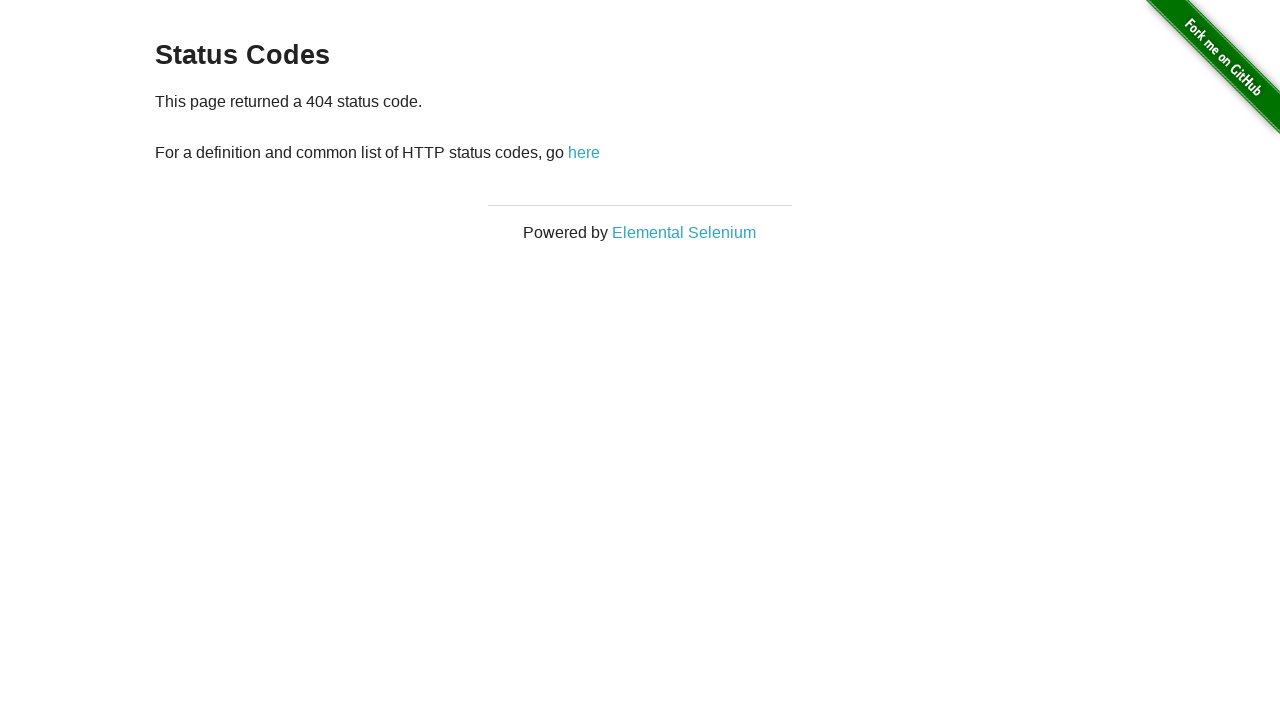

Verified correct status code message: 'This page returned a 404 status code.'
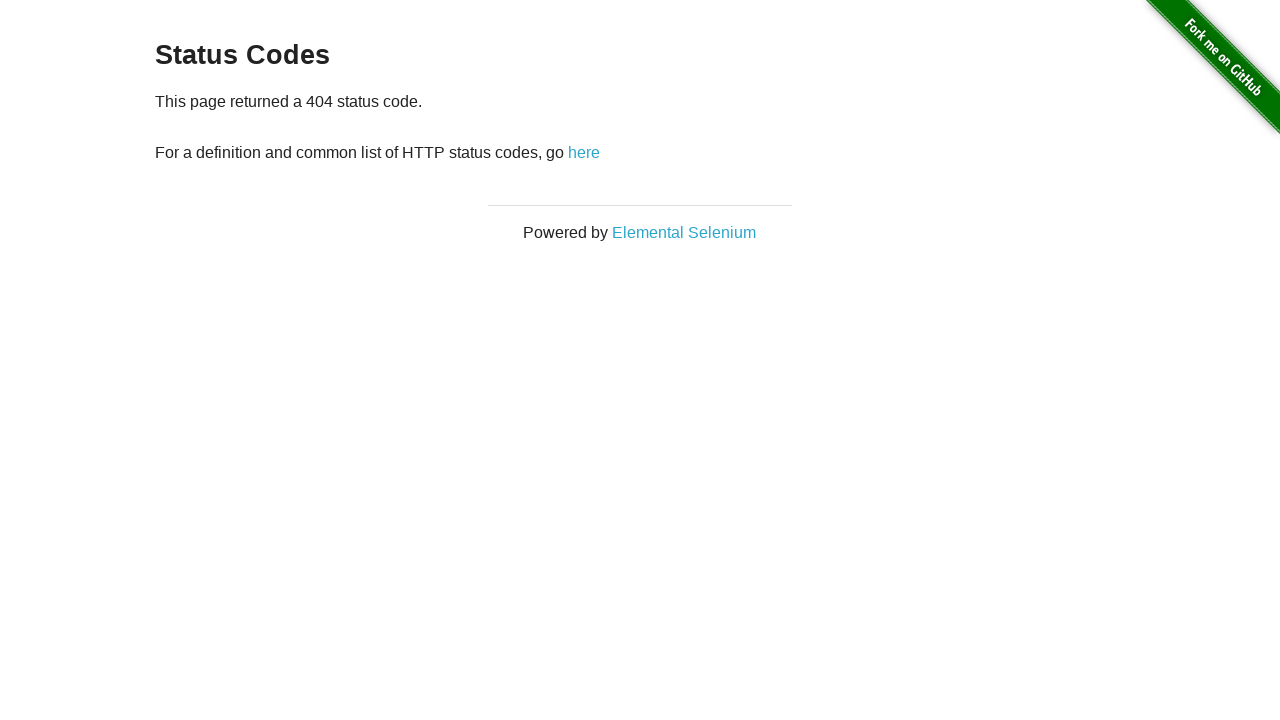

Navigated back to status codes list
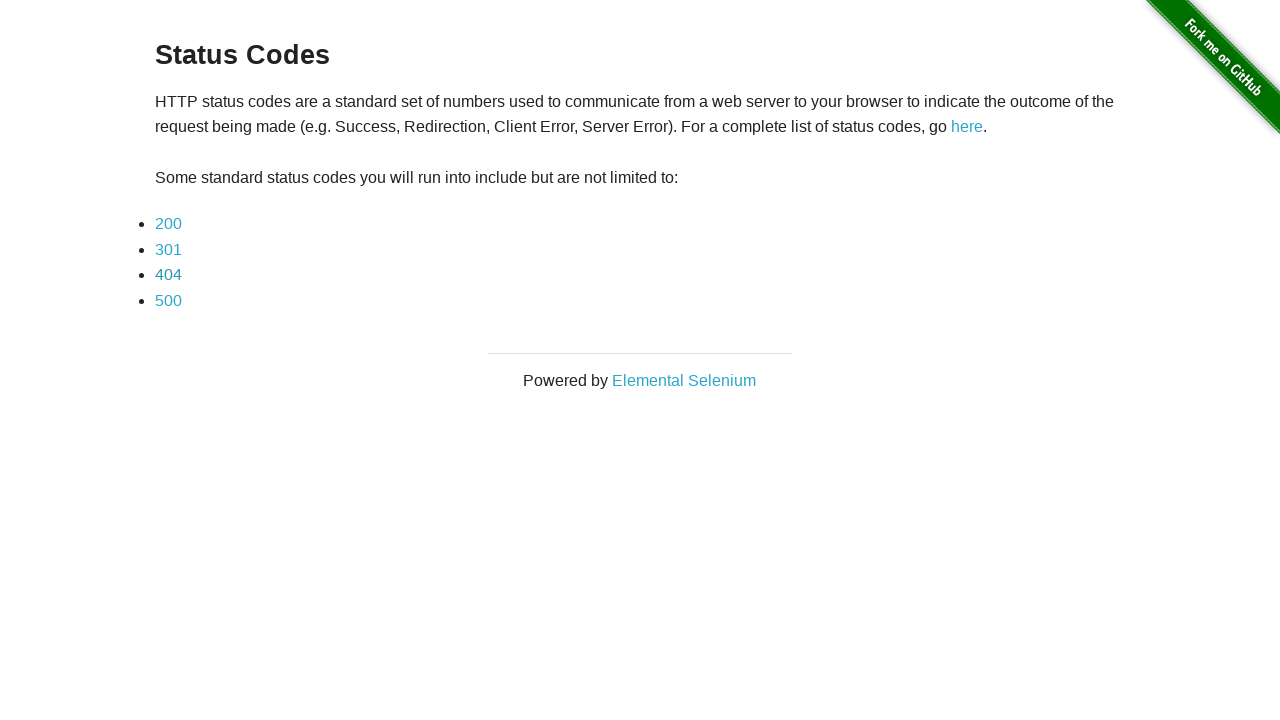

Clicked status code link 4 at (168, 300) on xpath=//li/a >> nth=3
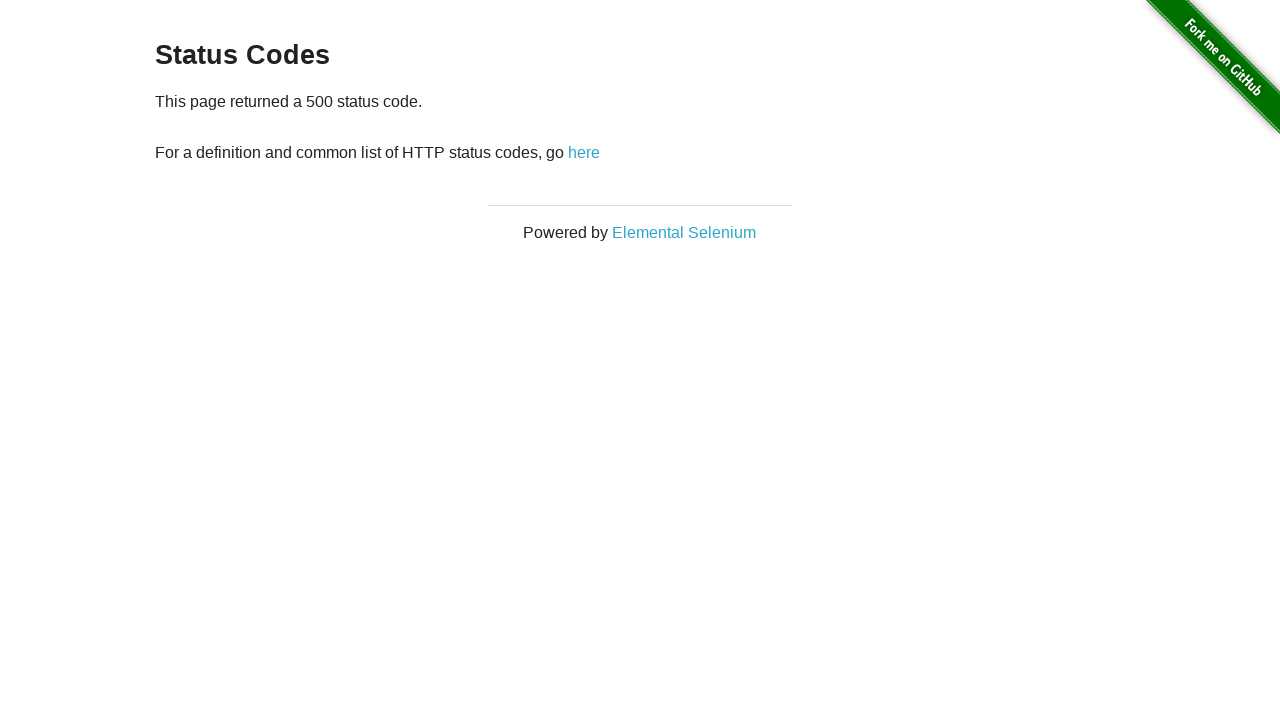

Located status code message text
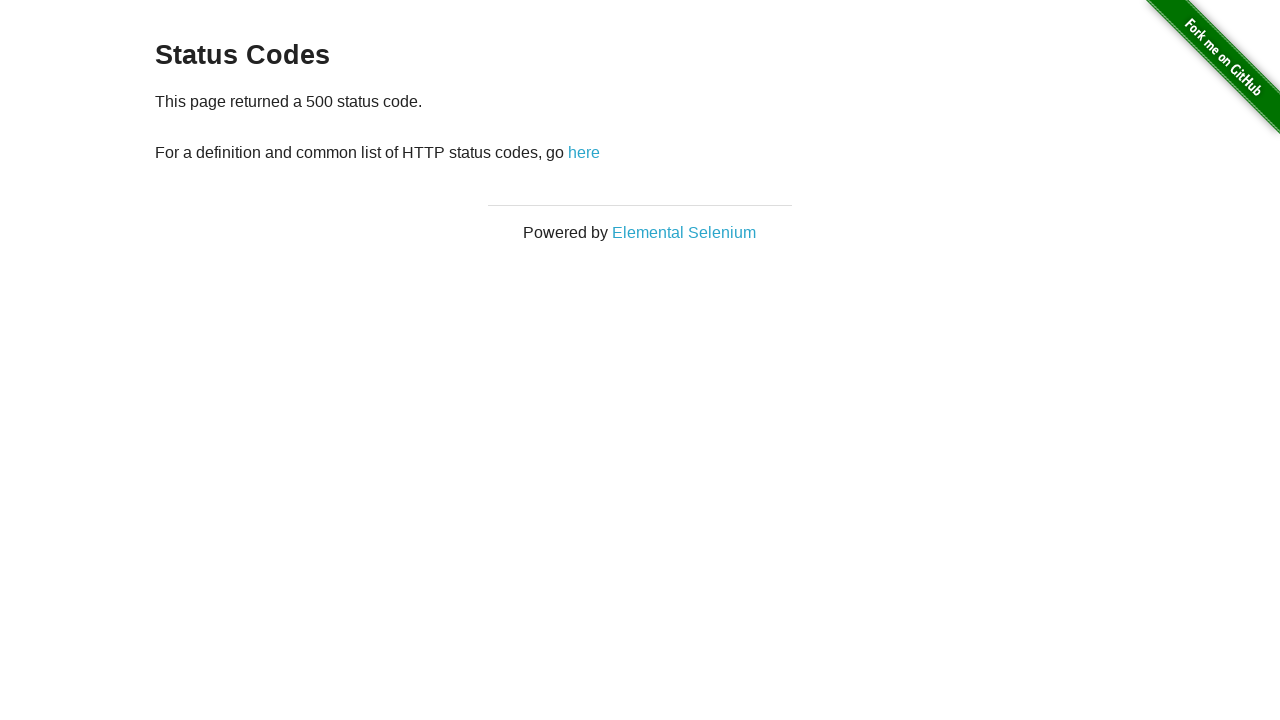

Verified correct status code message: 'This page returned a 500 status code.'
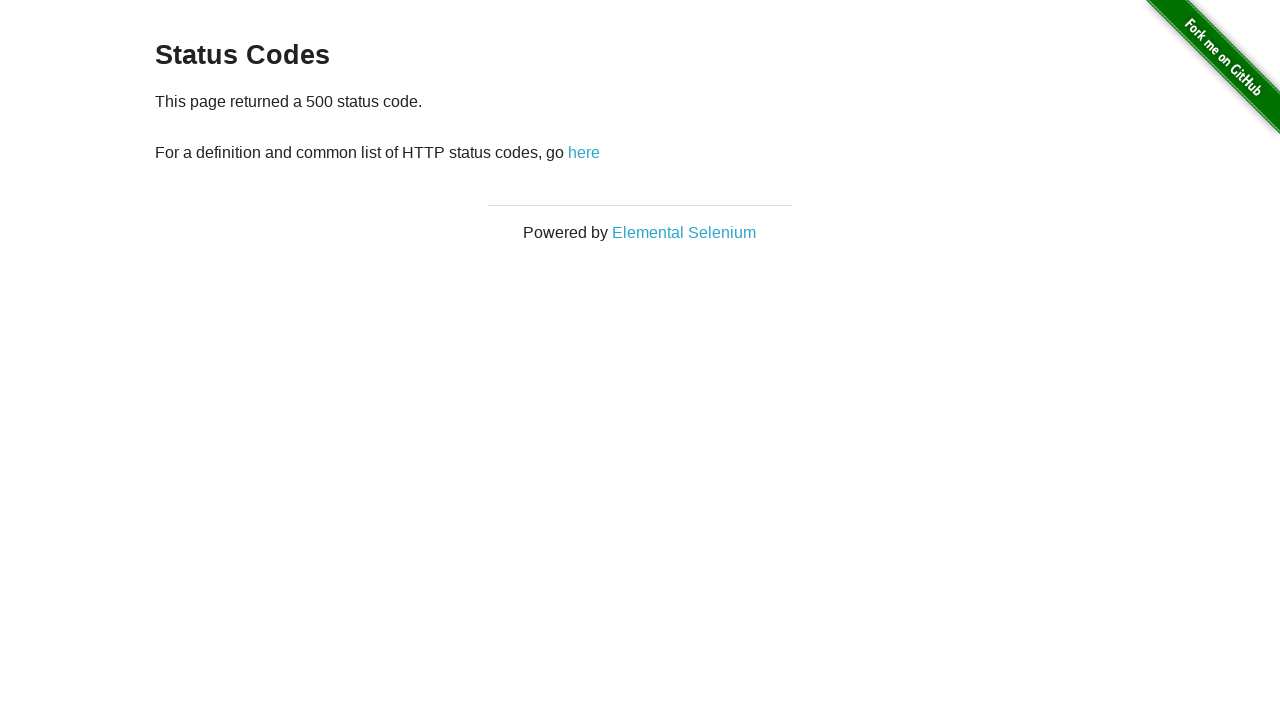

Navigated back to status codes list
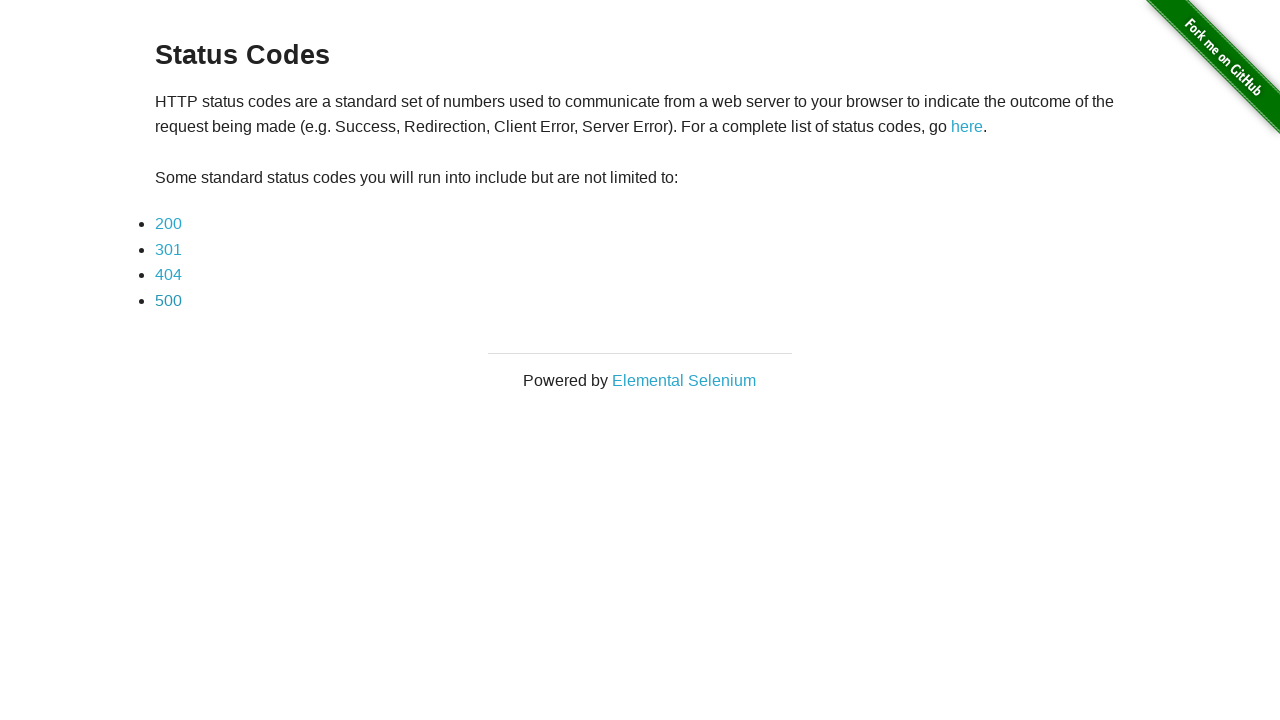

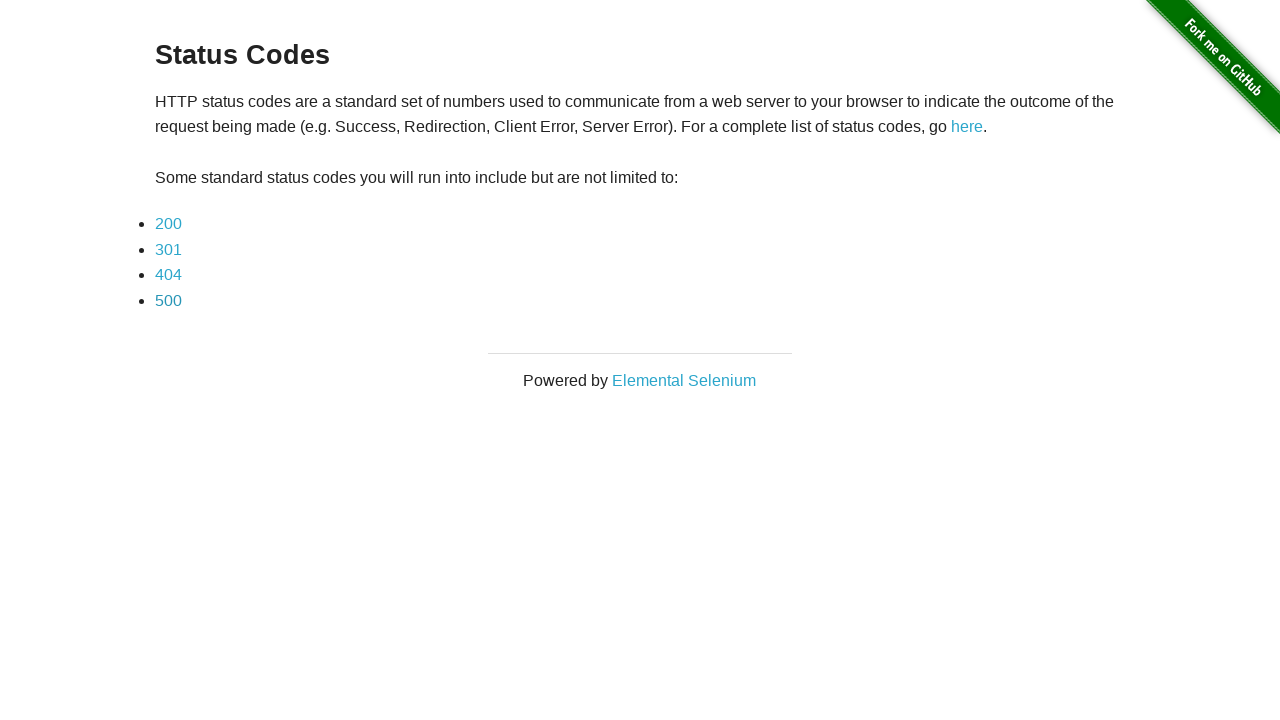